Verifies that a stylable button container element exists on the Salem Holy Cross website homepage

Starting URL: https://www.salemholycross.com/

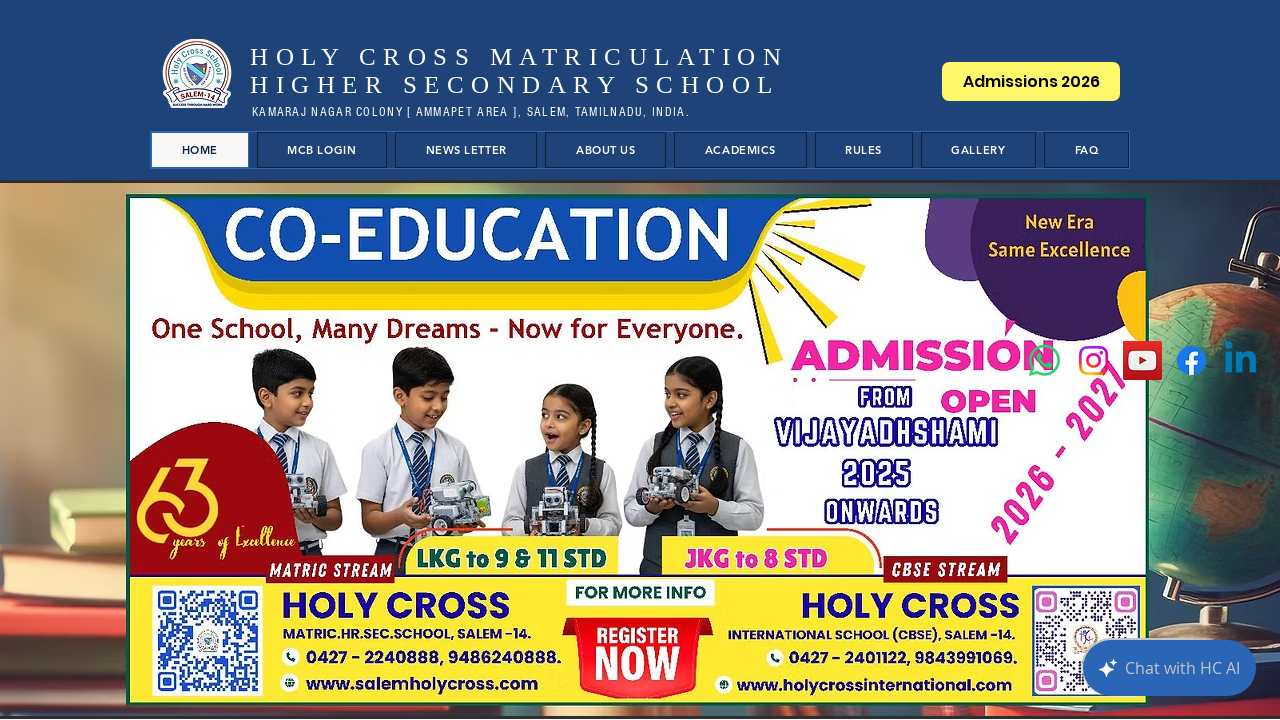

Waited for and verified the stylable button container element exists on the Salem Holy Cross homepage
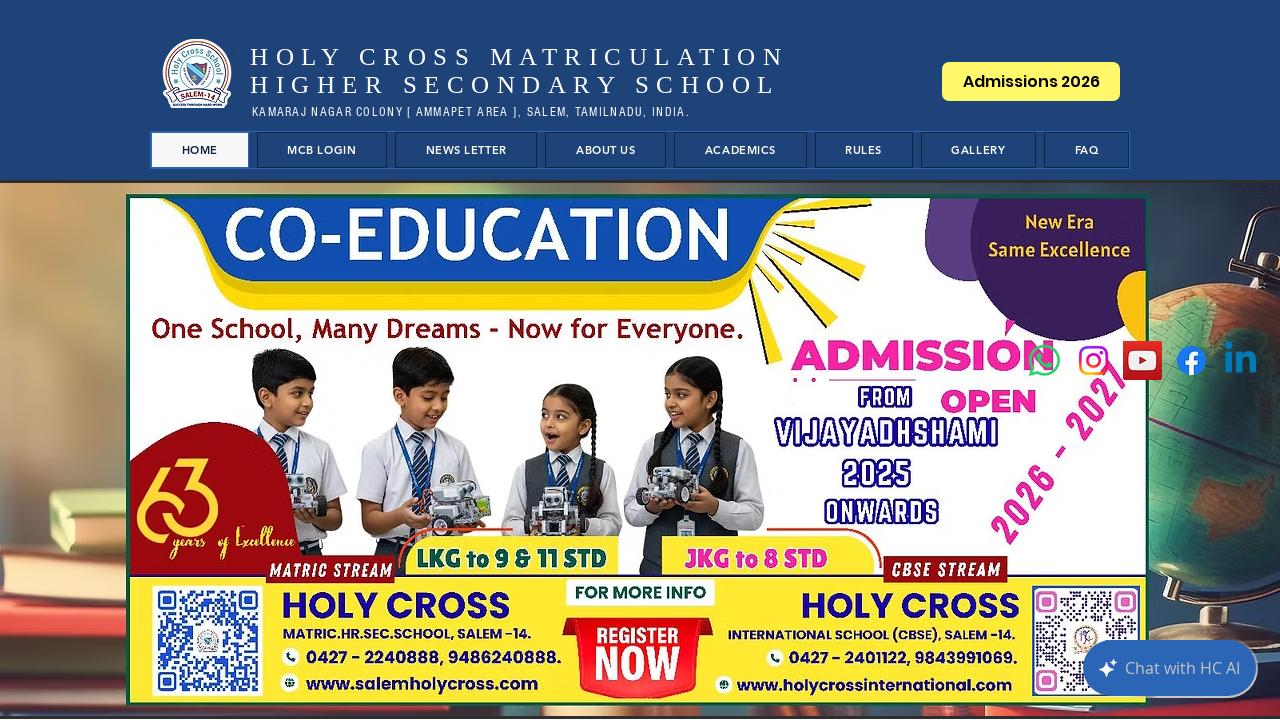

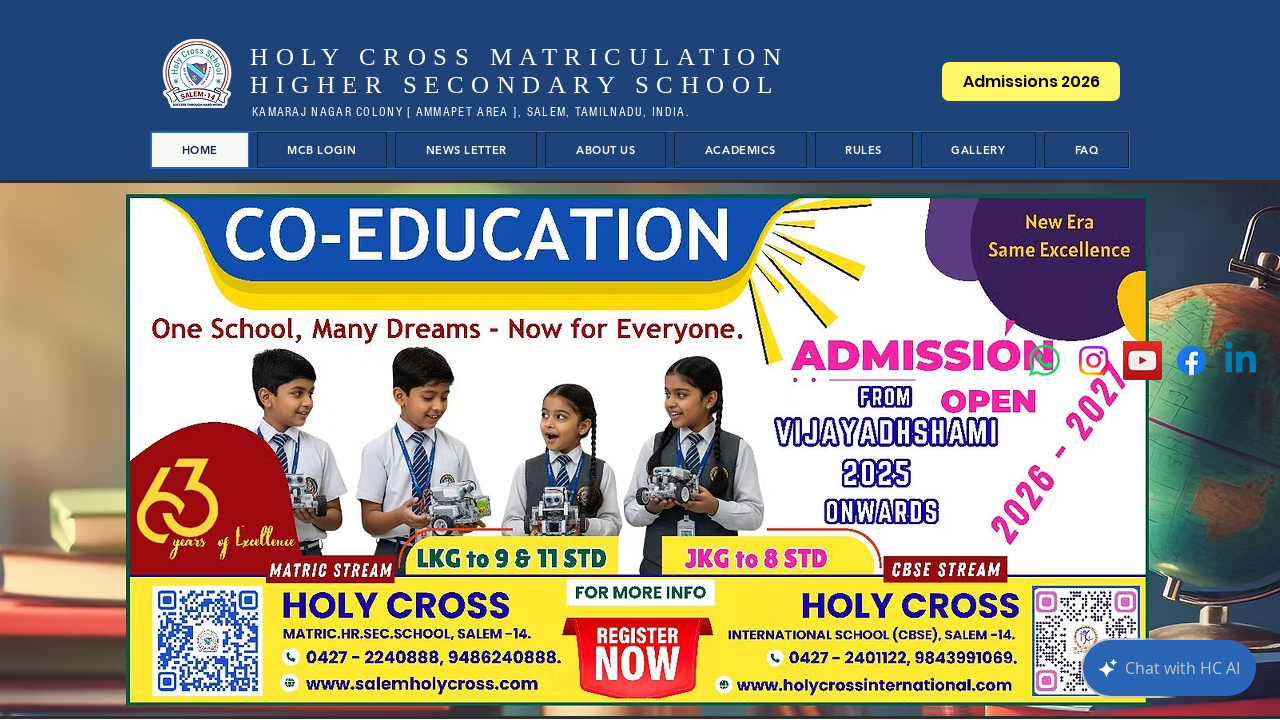